Opens the modal when clicking 'Adicionar Novo Agendamento' button

Starting URL: https://test-a-pet.vercel.app/

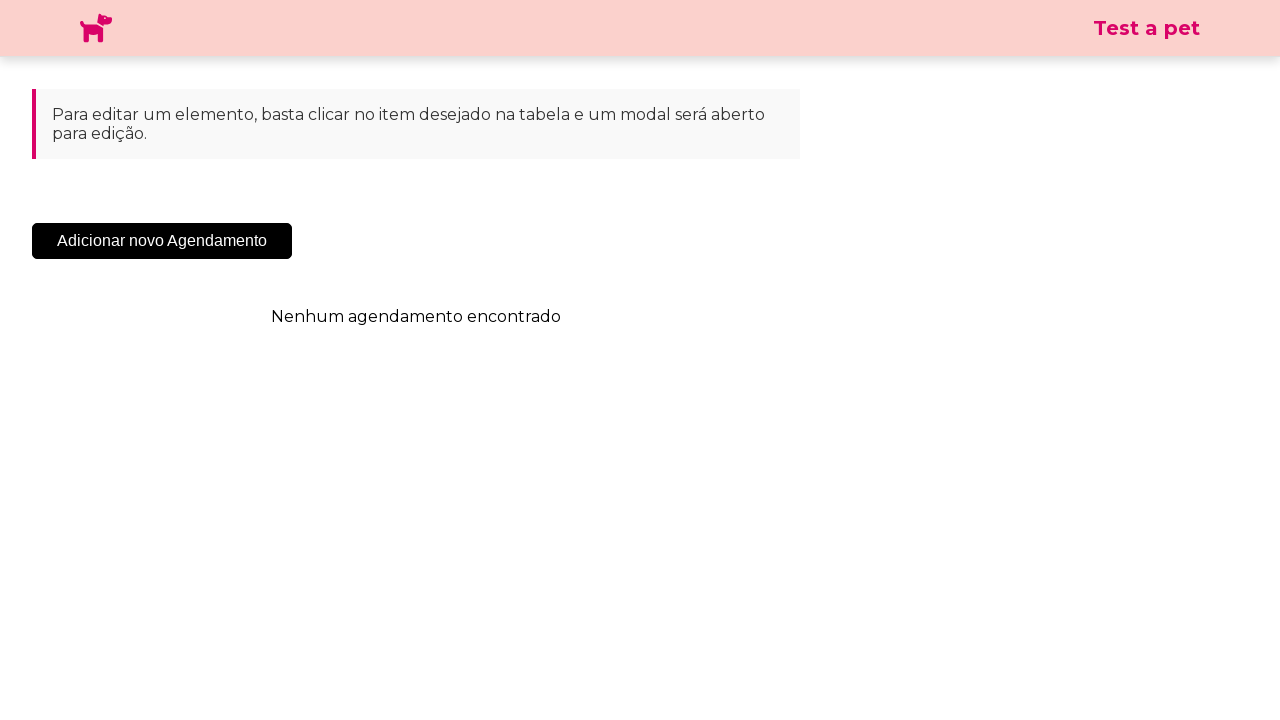

Clicked 'Adicionar Novo Agendamento' button at (162, 241) on .sc-cHqXqK.kZzwzX
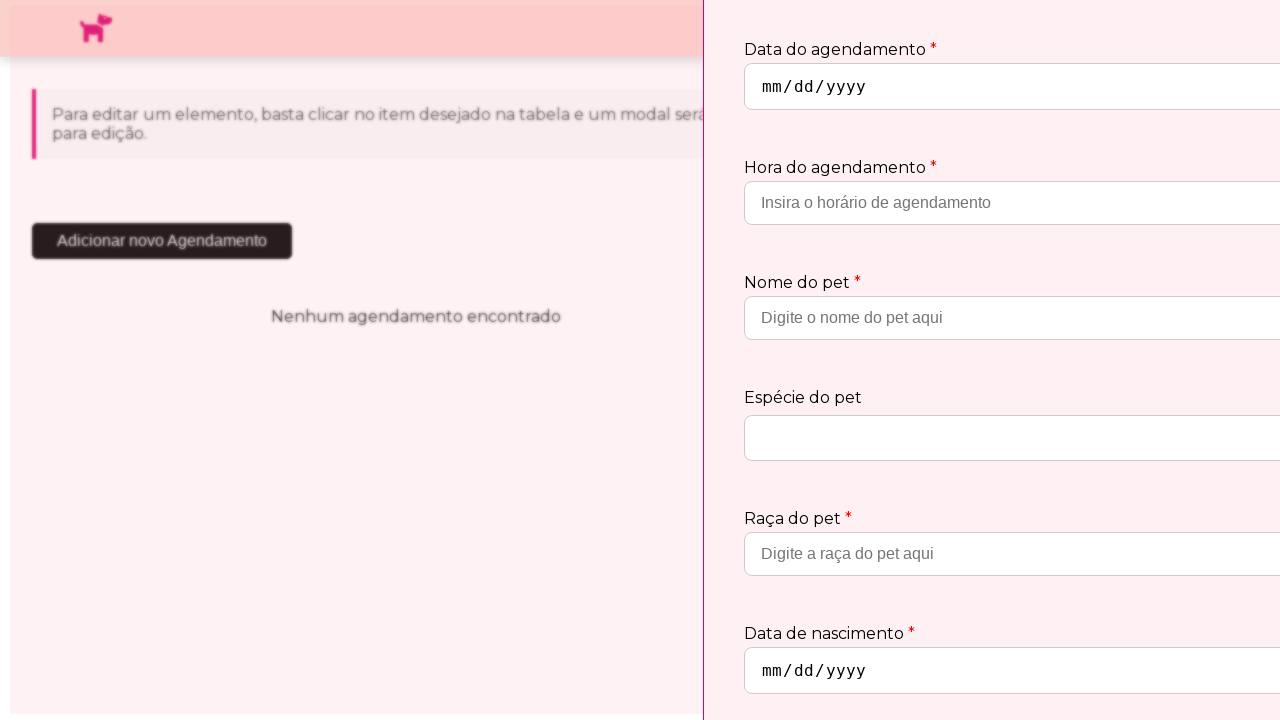

Modal opened successfully
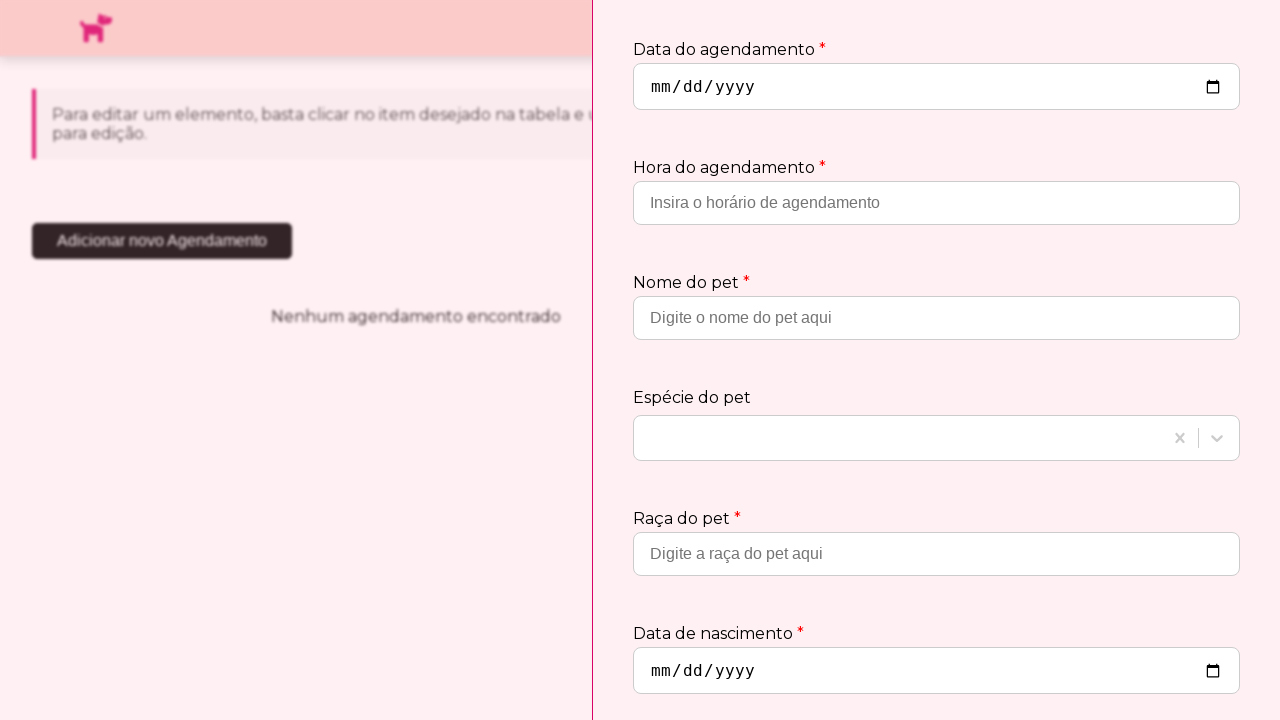

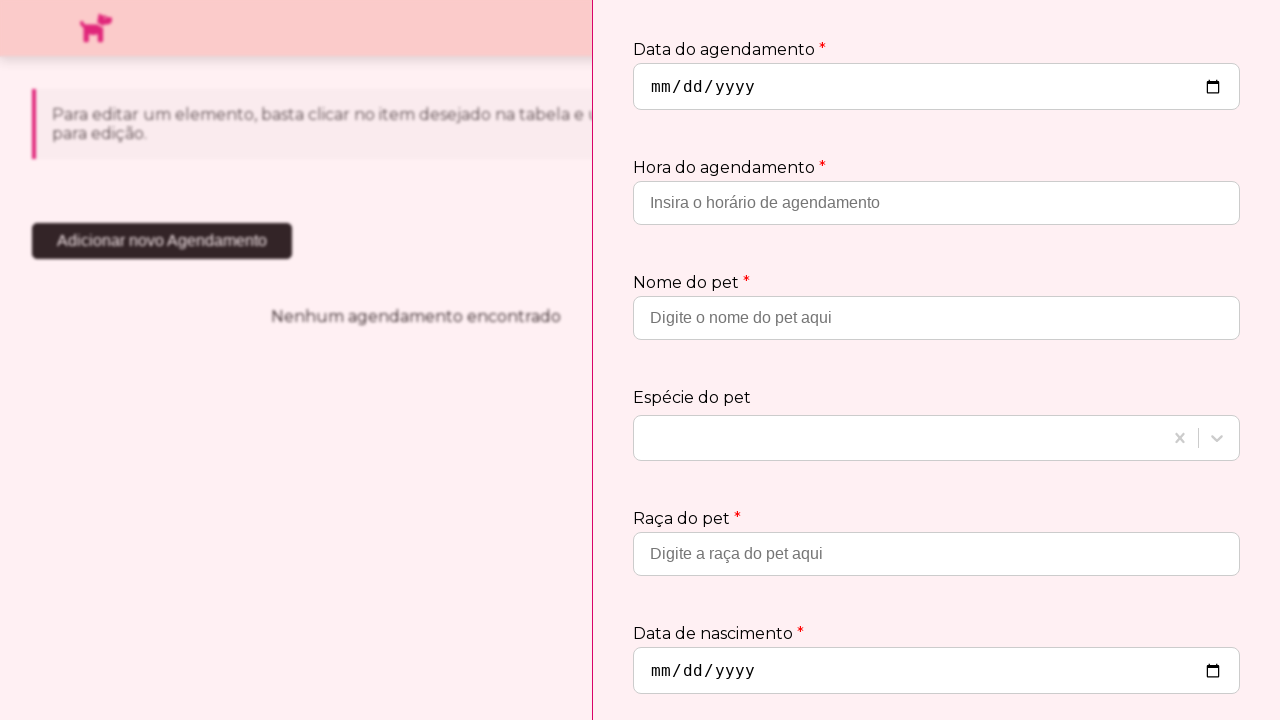